Tests the child passenger selection dropdown by clicking the increment button 2 times to select 2 children

Starting URL: https://www.rahulshettyacademy.com/dropdownsPractise/

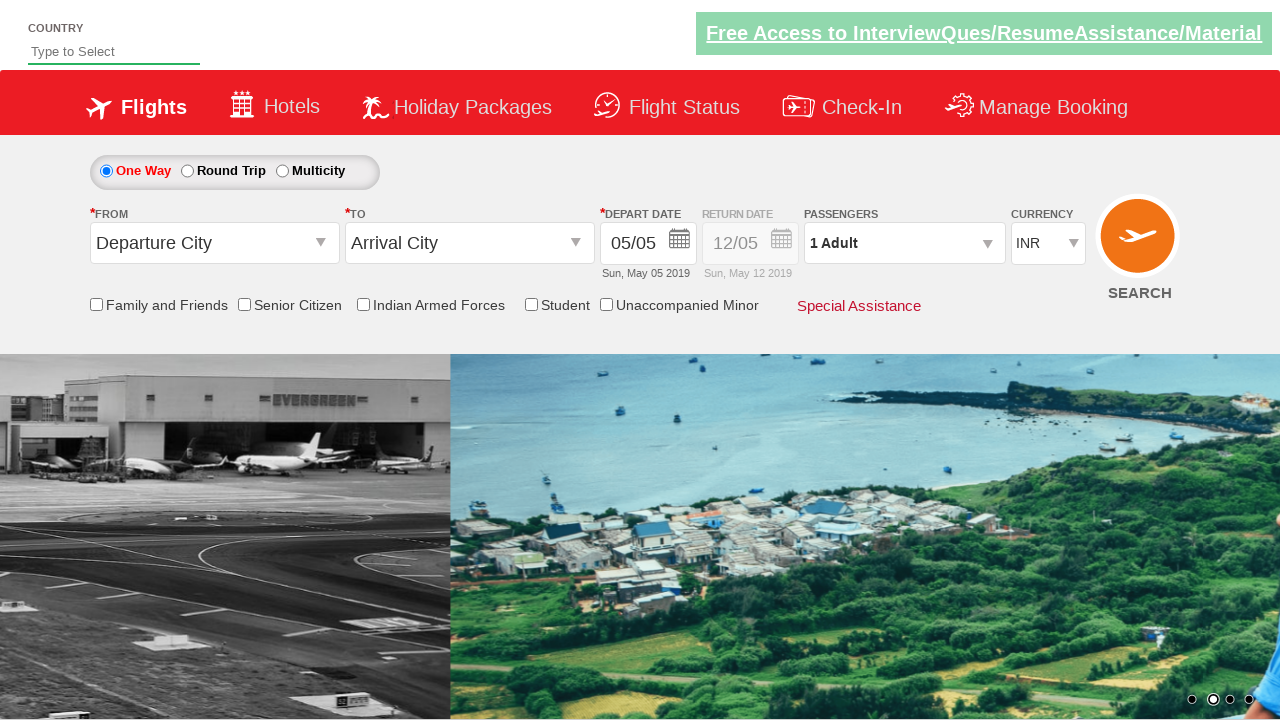

Clicked passenger info dropdown to open it at (904, 243) on #divpaxinfo
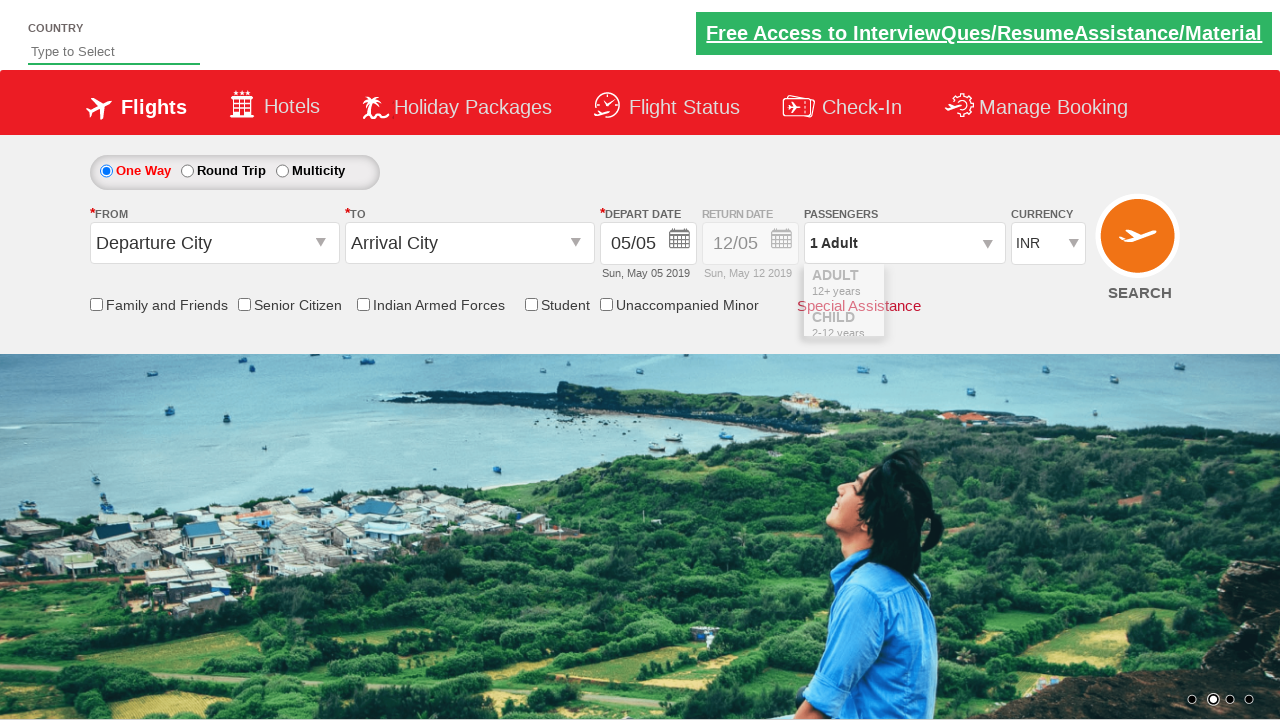

Clicked child increment button (iteration 1 of 2) at (982, 330) on #hrefIncChd
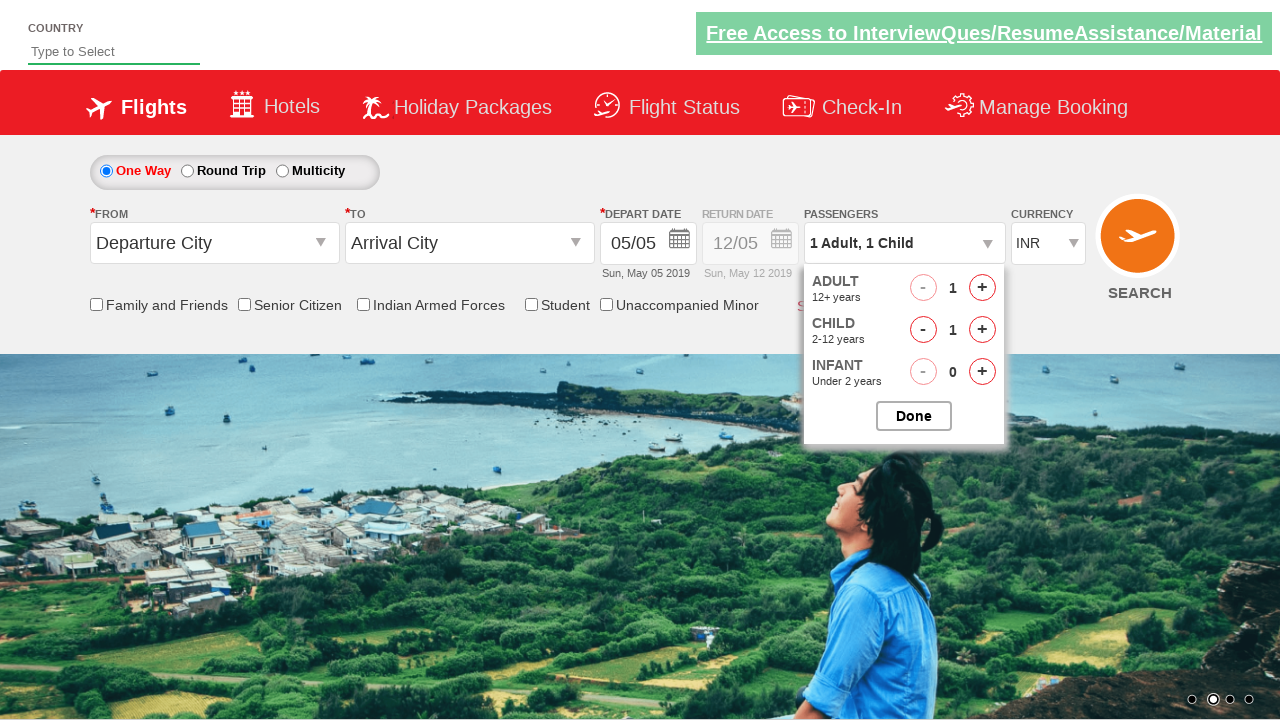

Clicked child increment button (iteration 2 of 2) at (982, 330) on #hrefIncChd
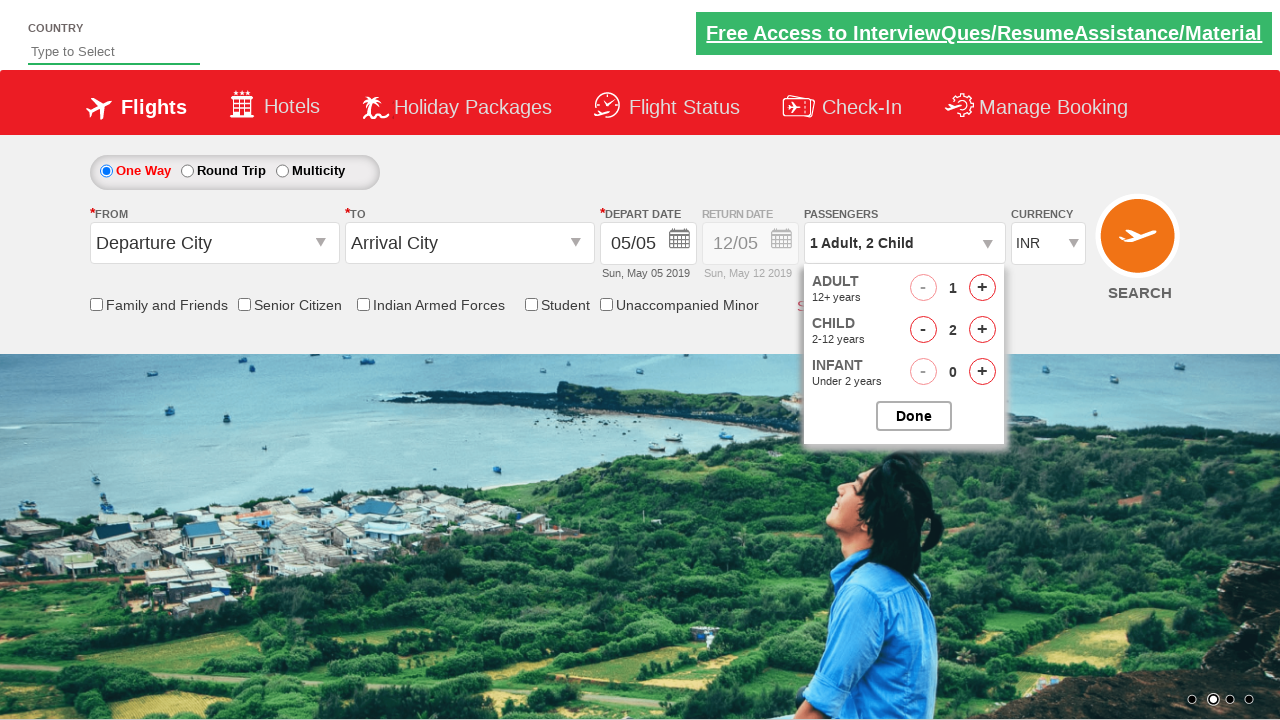

Verified Done button is visible
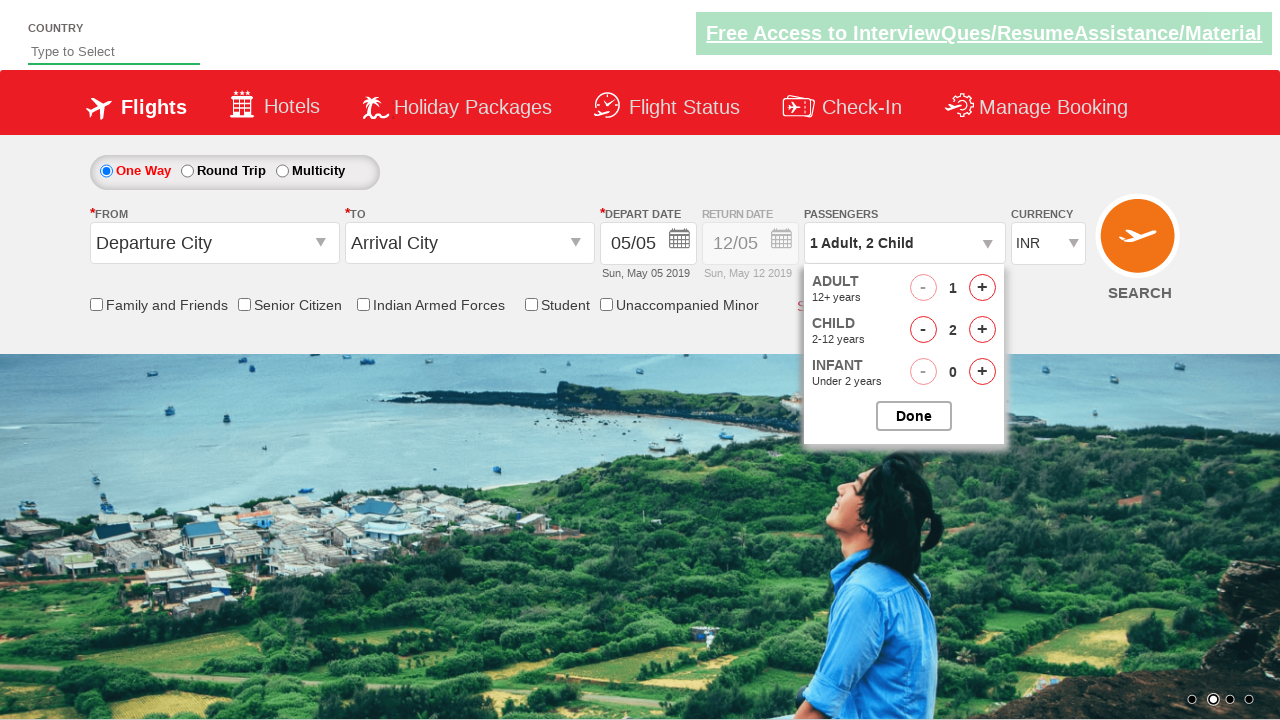

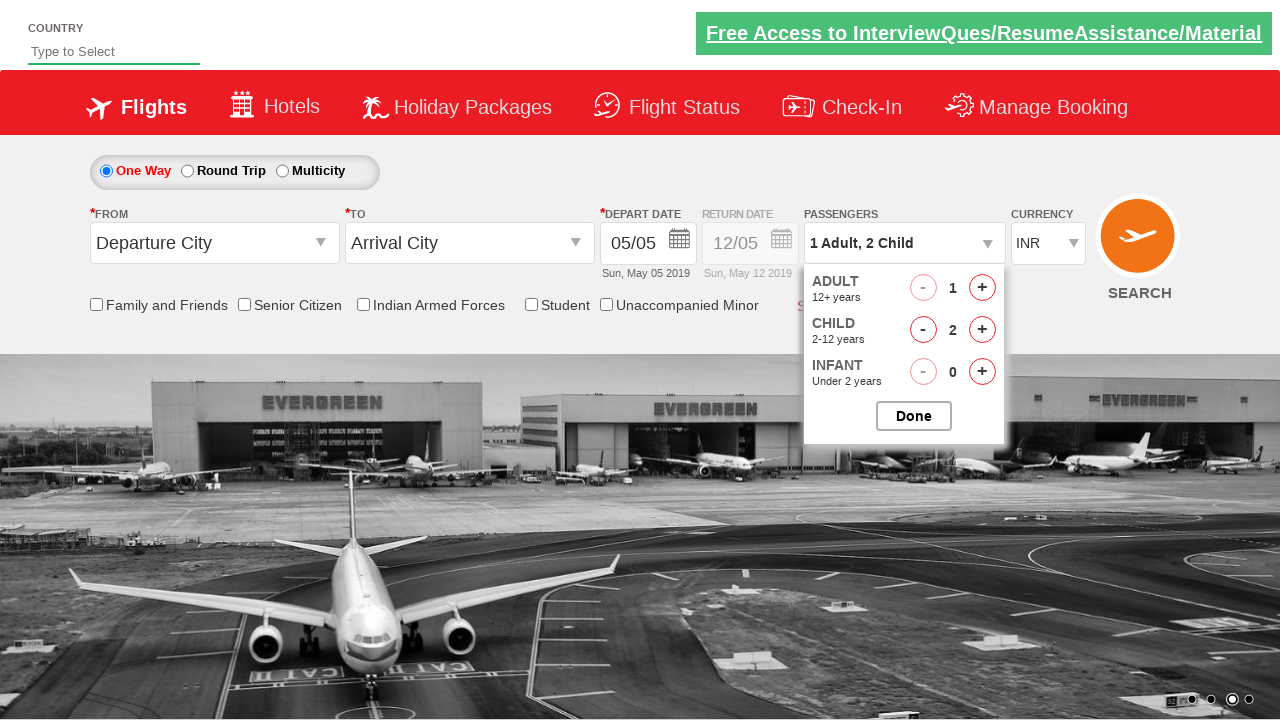